Tests clicking a button identified by CSS class selector on a UI testing playground page that demonstrates class attribute challenges.

Starting URL: http://uitestingplayground.com/classattr

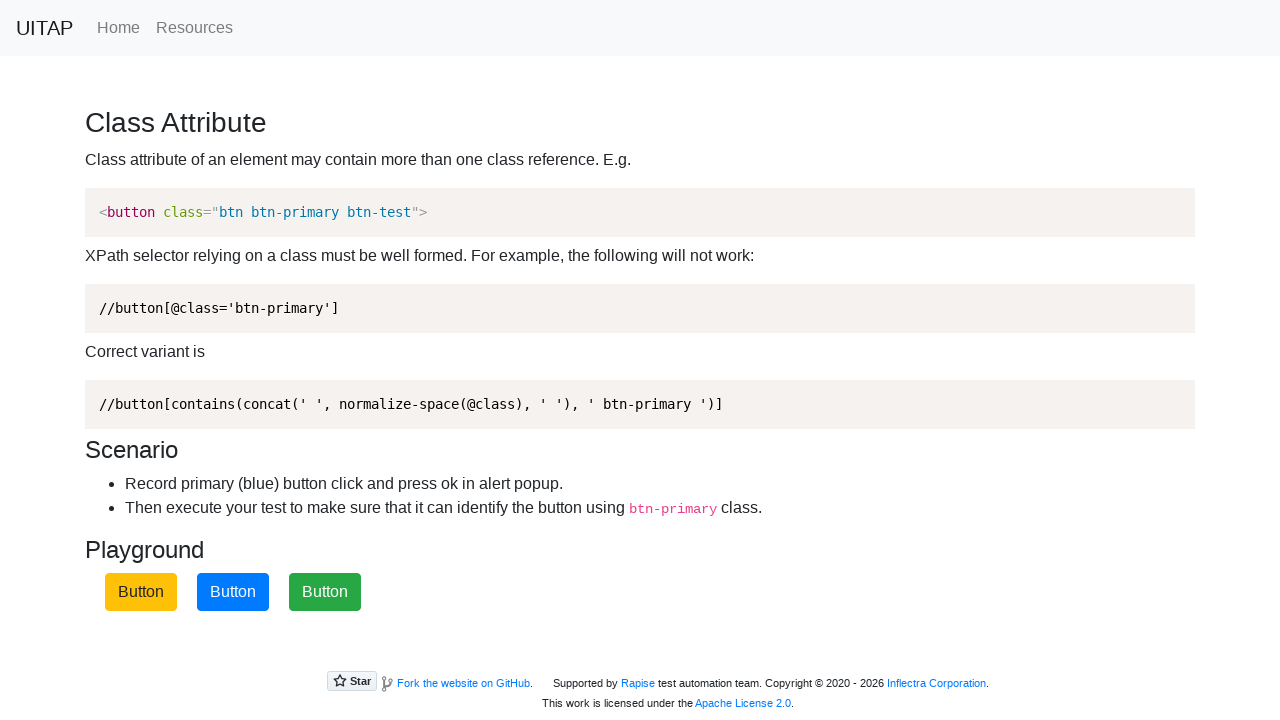

Navigated to UI Testing Playground class attribute page
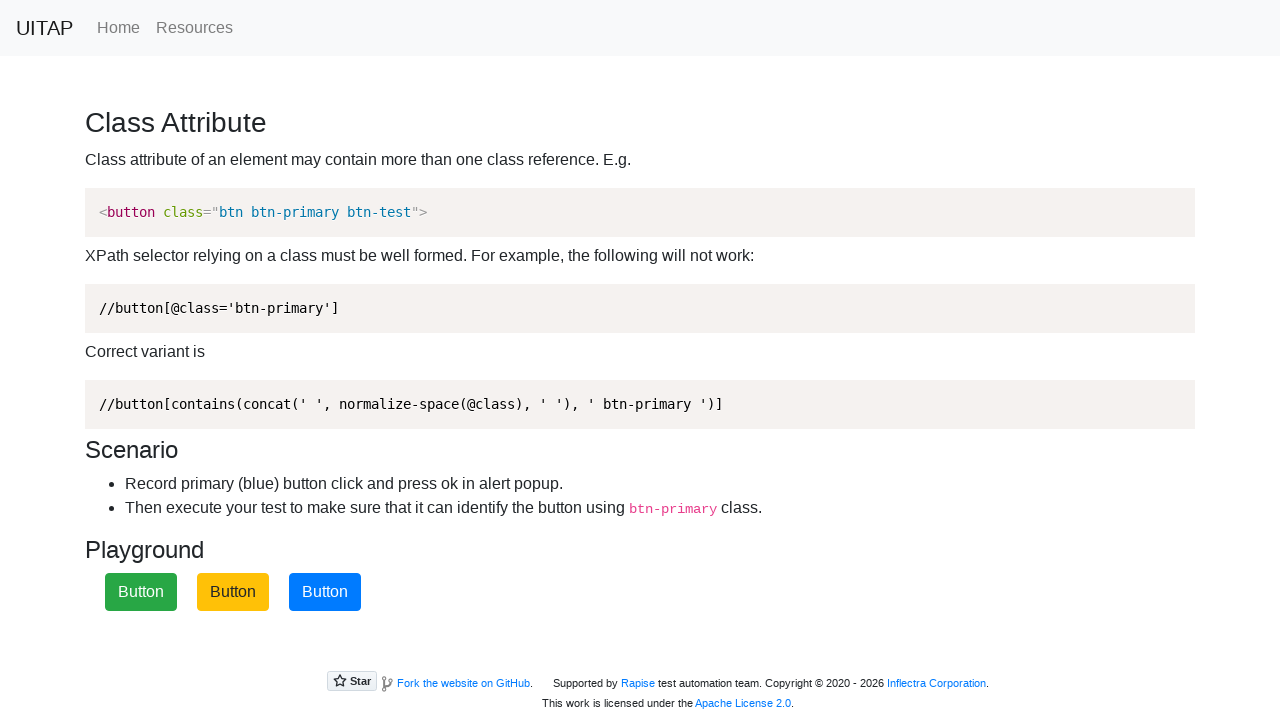

Clicked the blue primary button identified by CSS class selector at (325, 592) on button.btn-primary
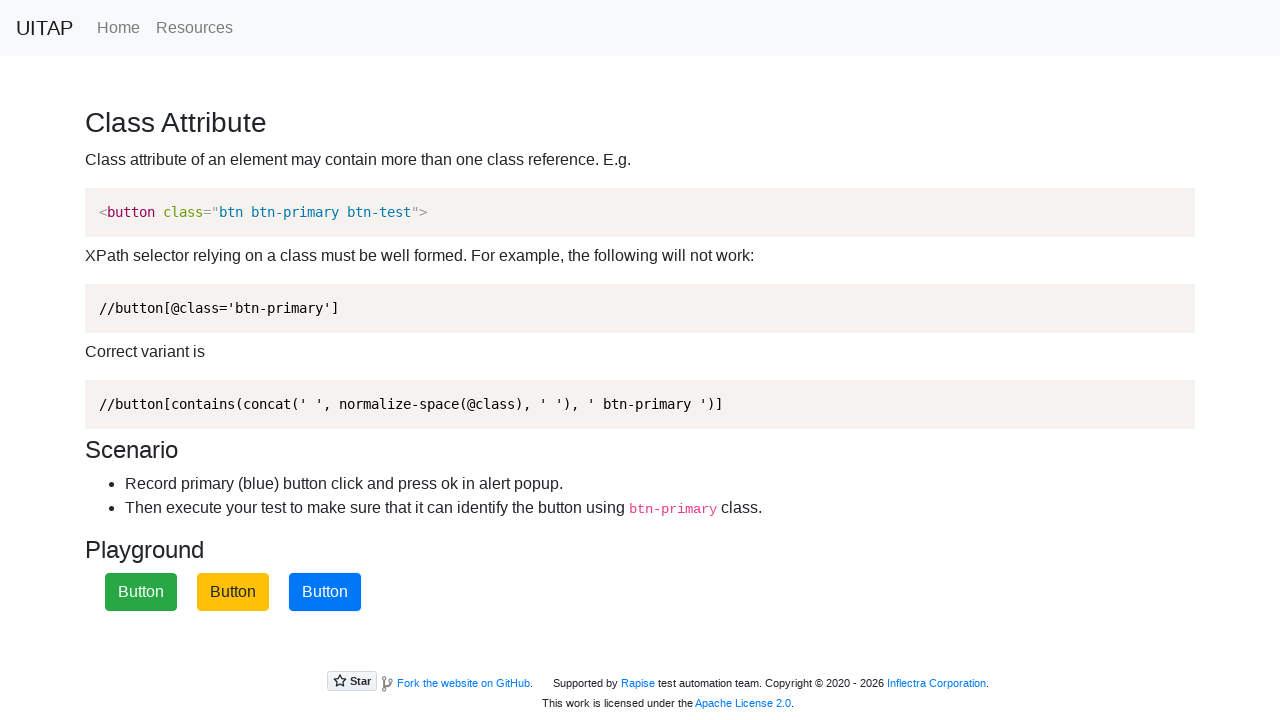

Waited 1 second to observe the result
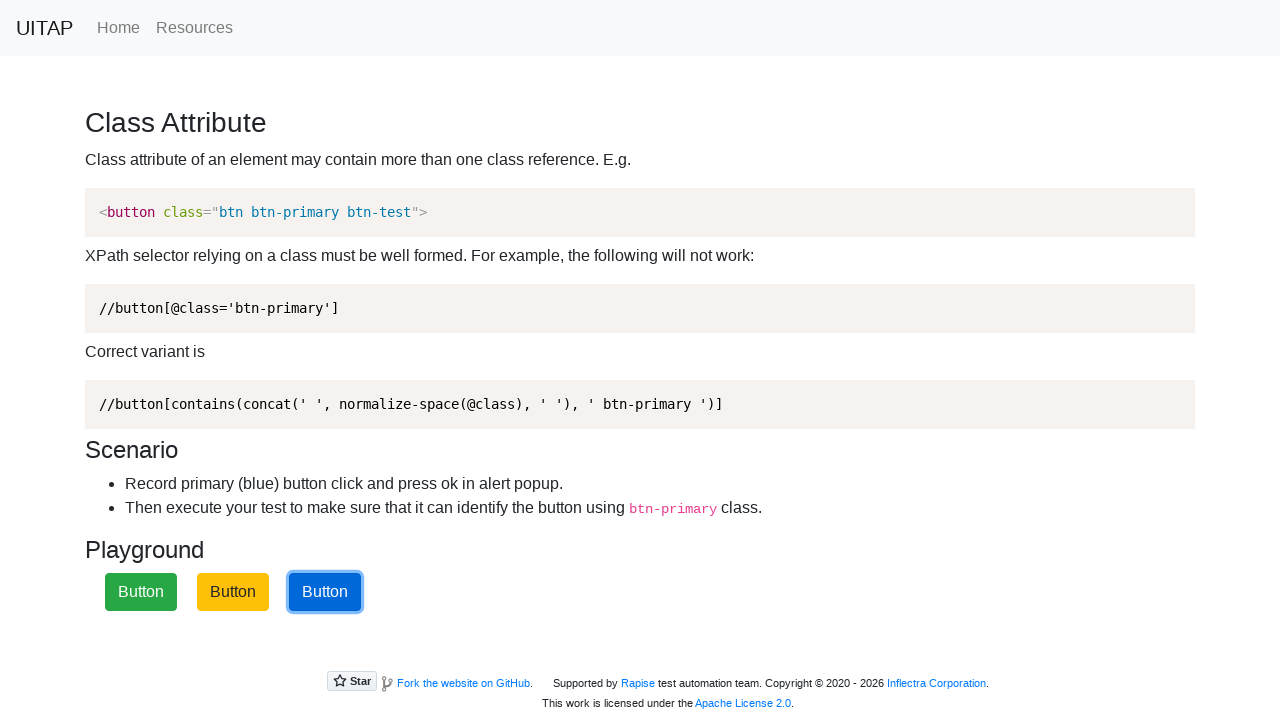

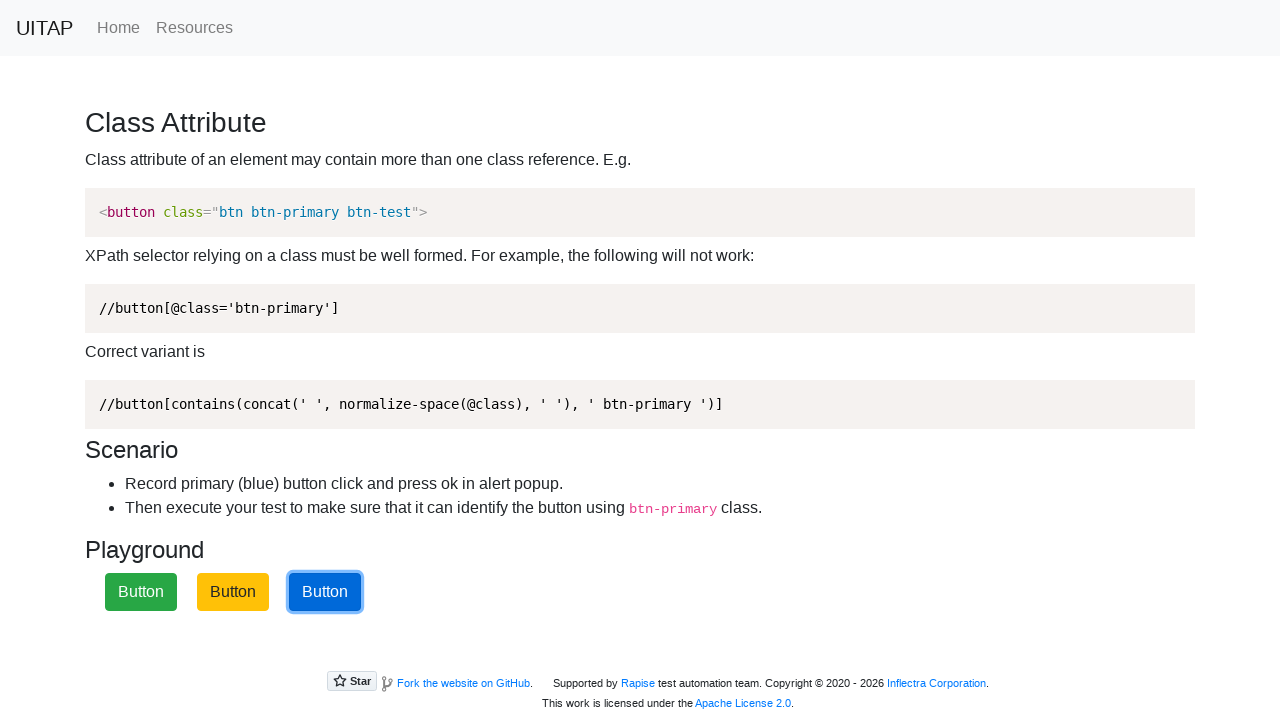